Tests the dynamic dropdown functionality on Megabus website by typing in a city search field and navigating through dropdown suggestions using keyboard arrows

Starting URL: https://us.megabus.com/

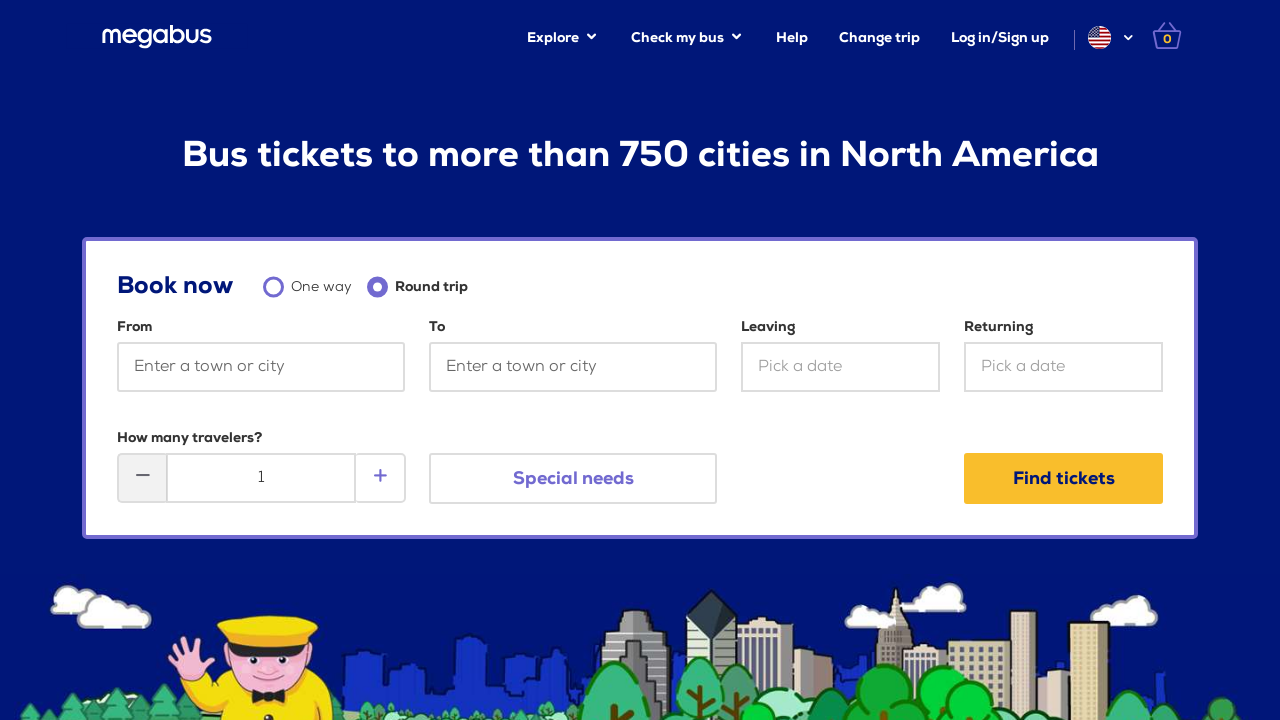

Cleared the starting location field on #startingAt
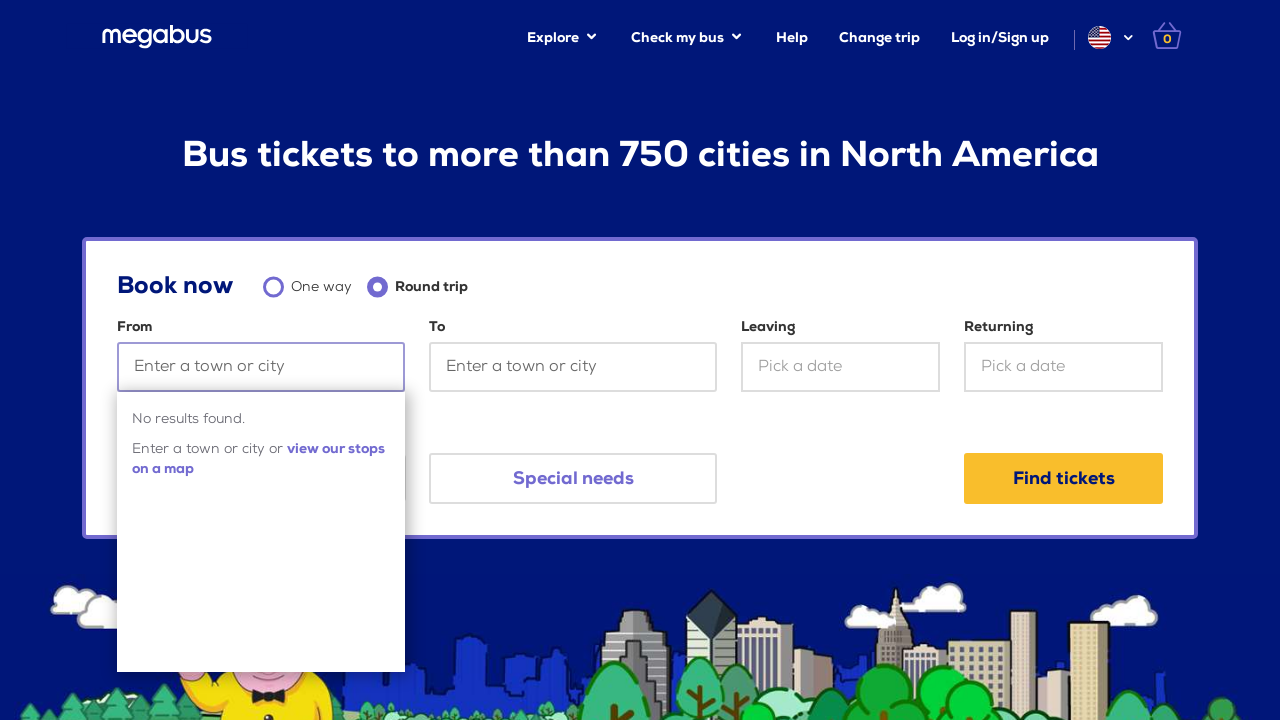

Typed 'NEW' in the starting location field on #startingAt
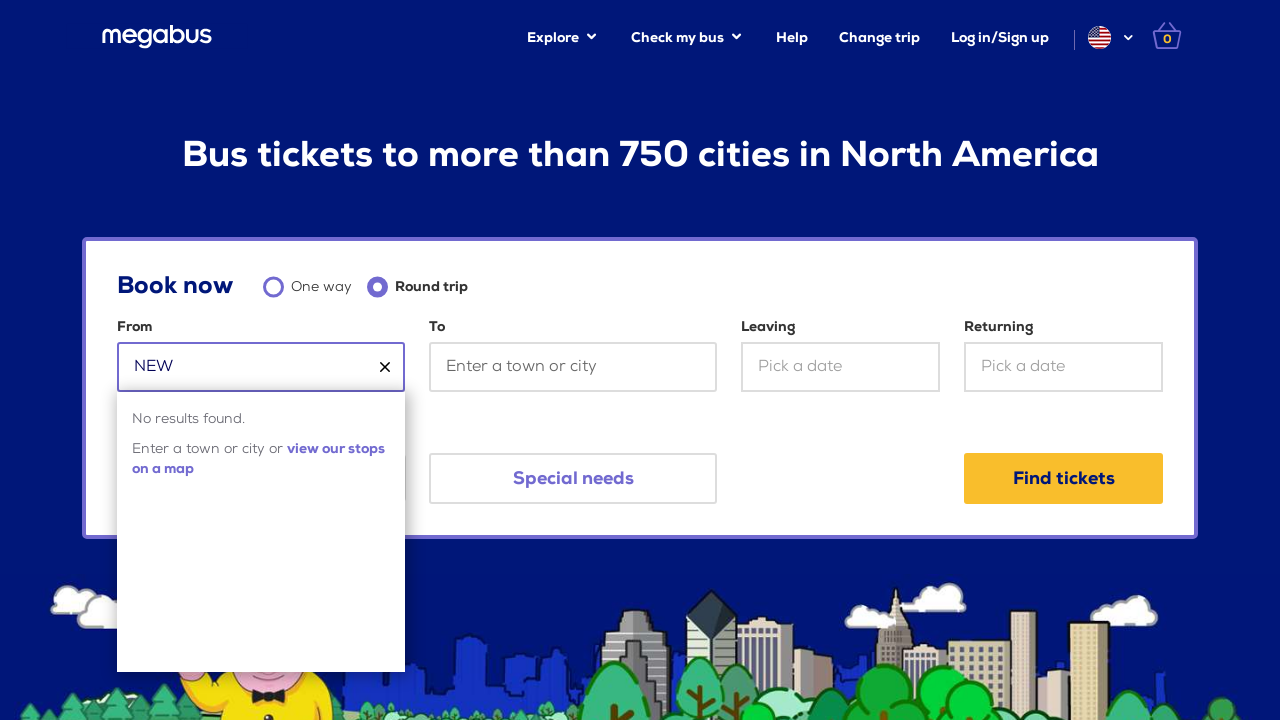

Waited 2 seconds for dropdown suggestions to appear
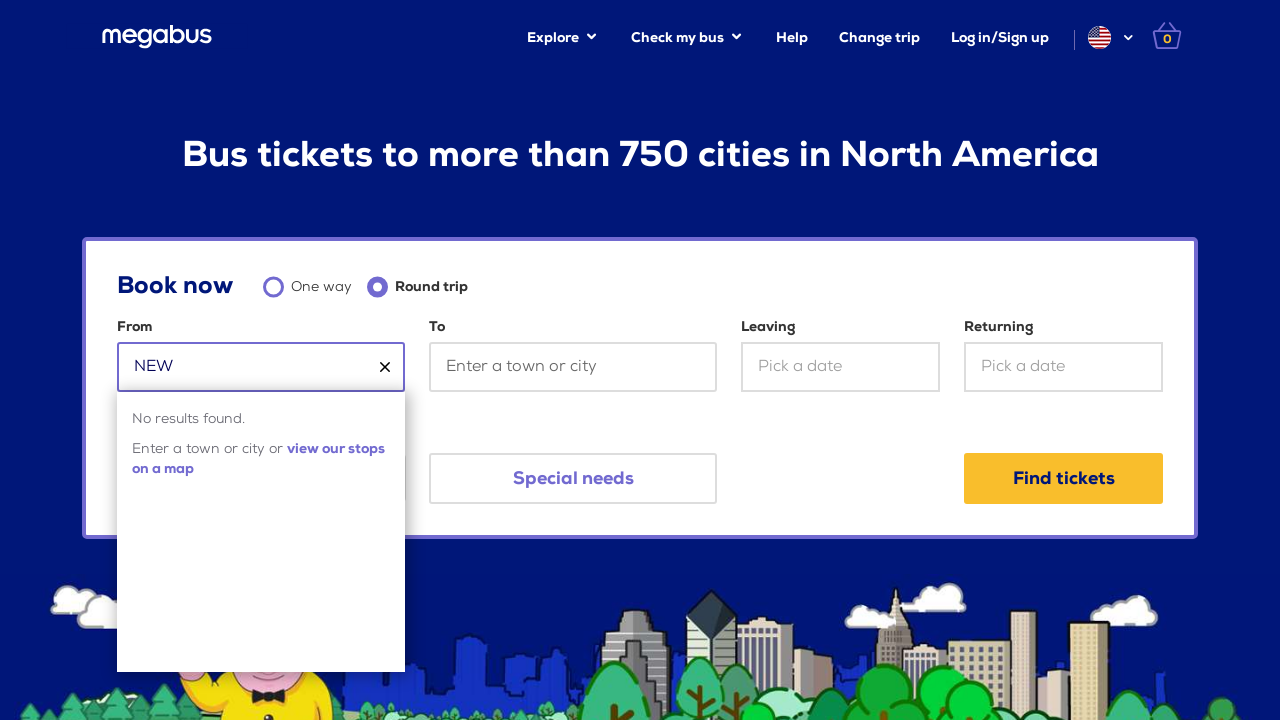

Pressed ArrowDown to navigate dropdown suggestions on #startingAt
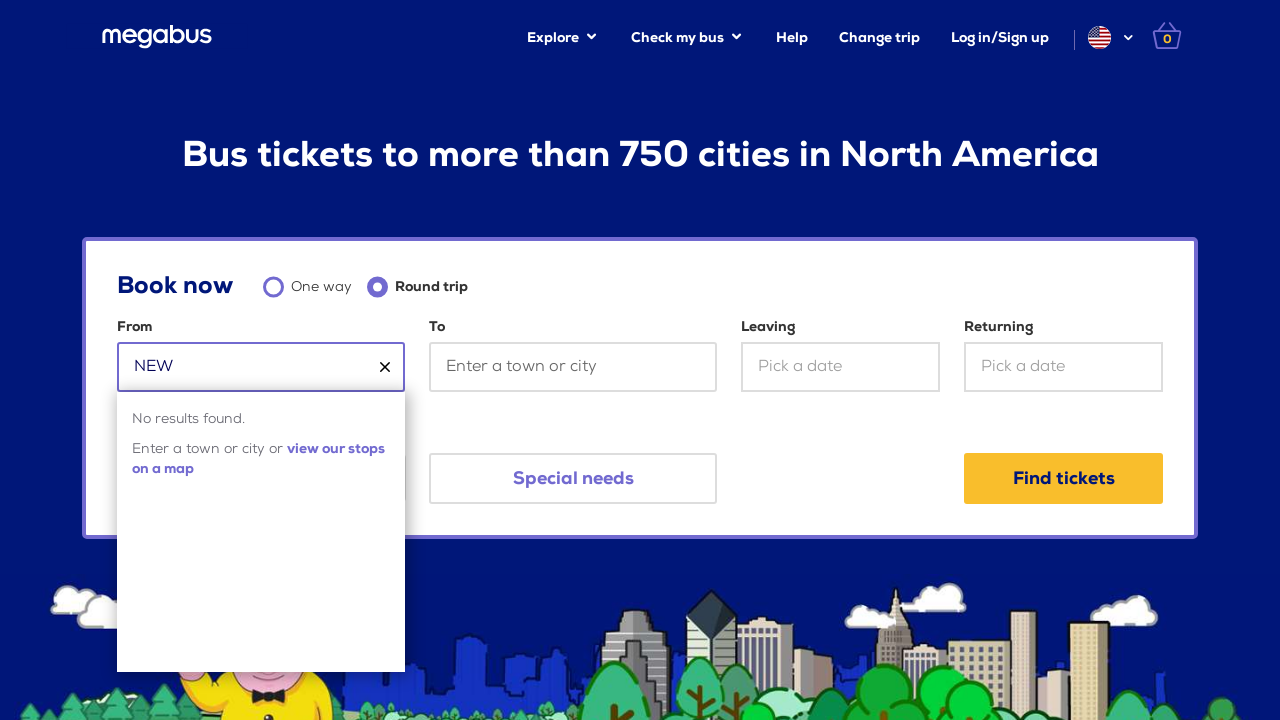

Retrieved current field value: 'NEW'
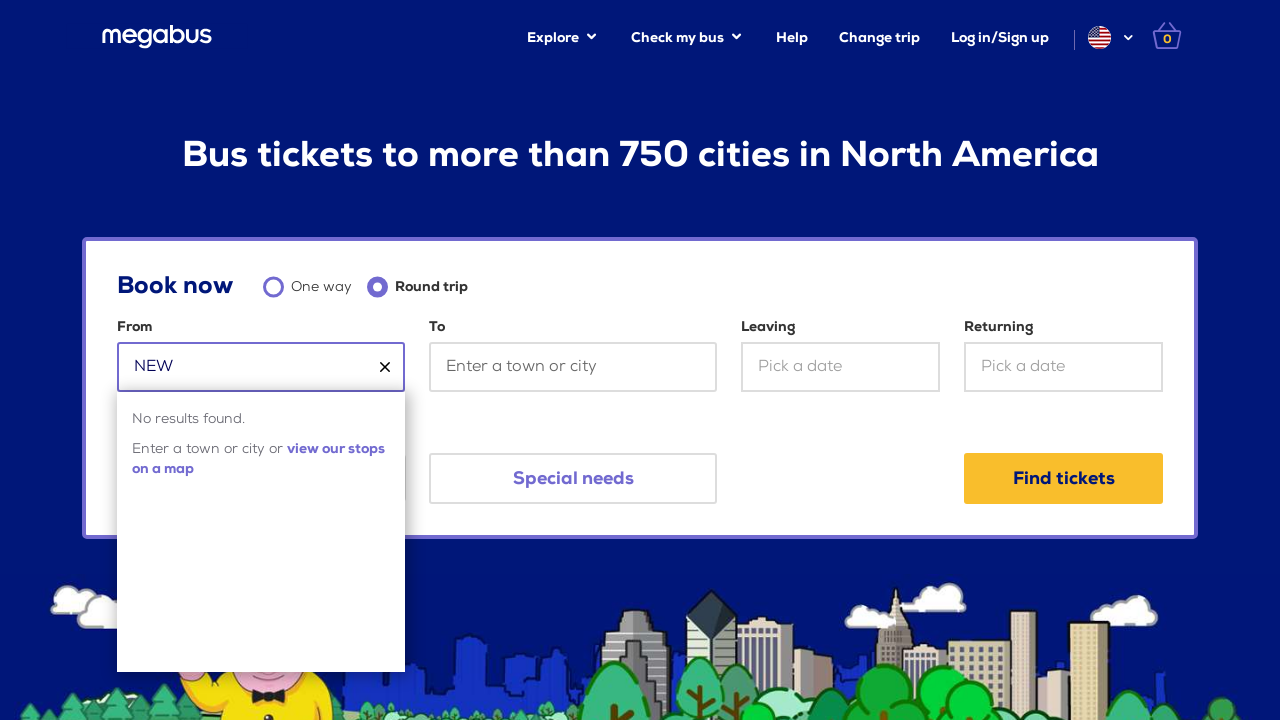

Pressed ArrowDown to move to next dropdown option on #startingAt
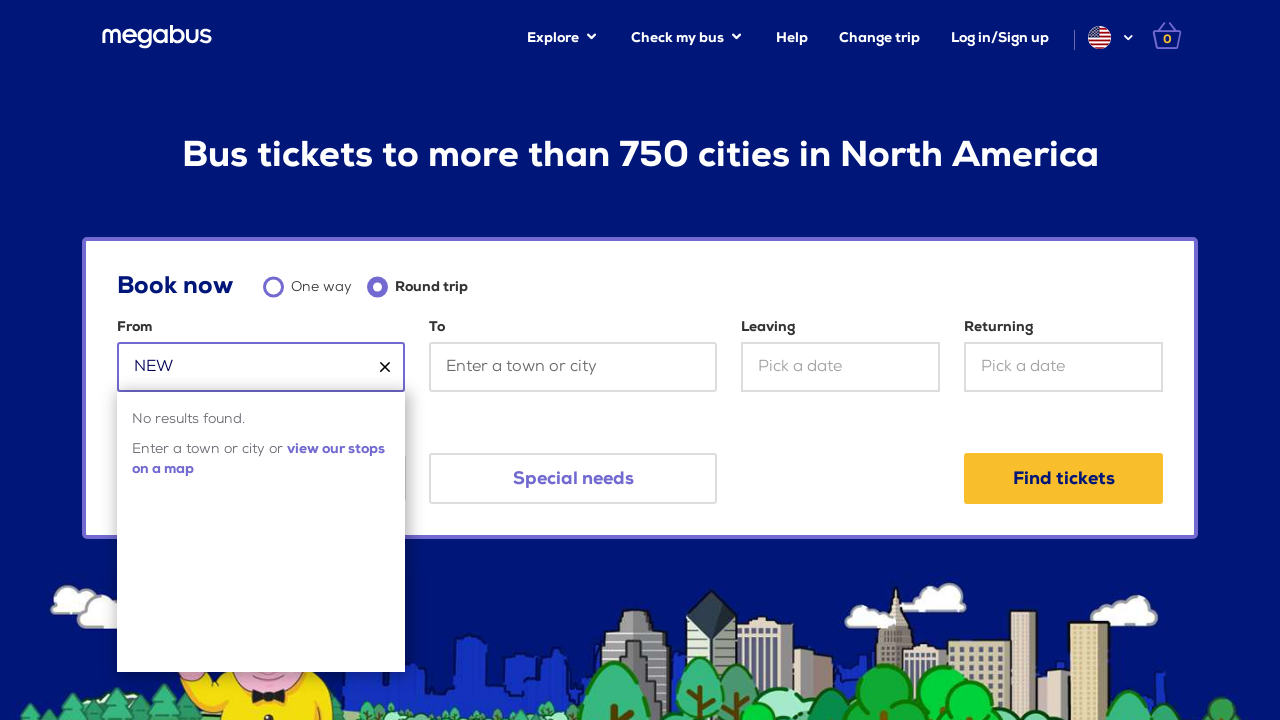

Retrieved current field value: 'NEW'
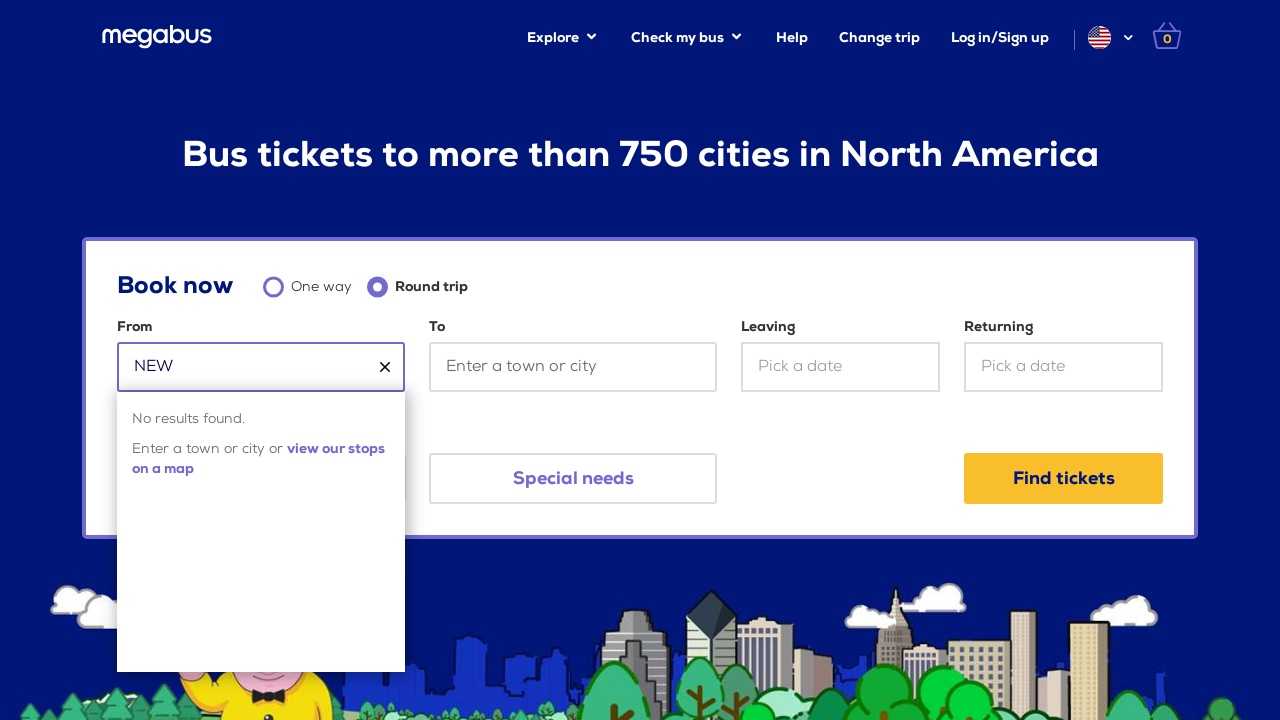

Pressed ArrowDown to move to next dropdown option on #startingAt
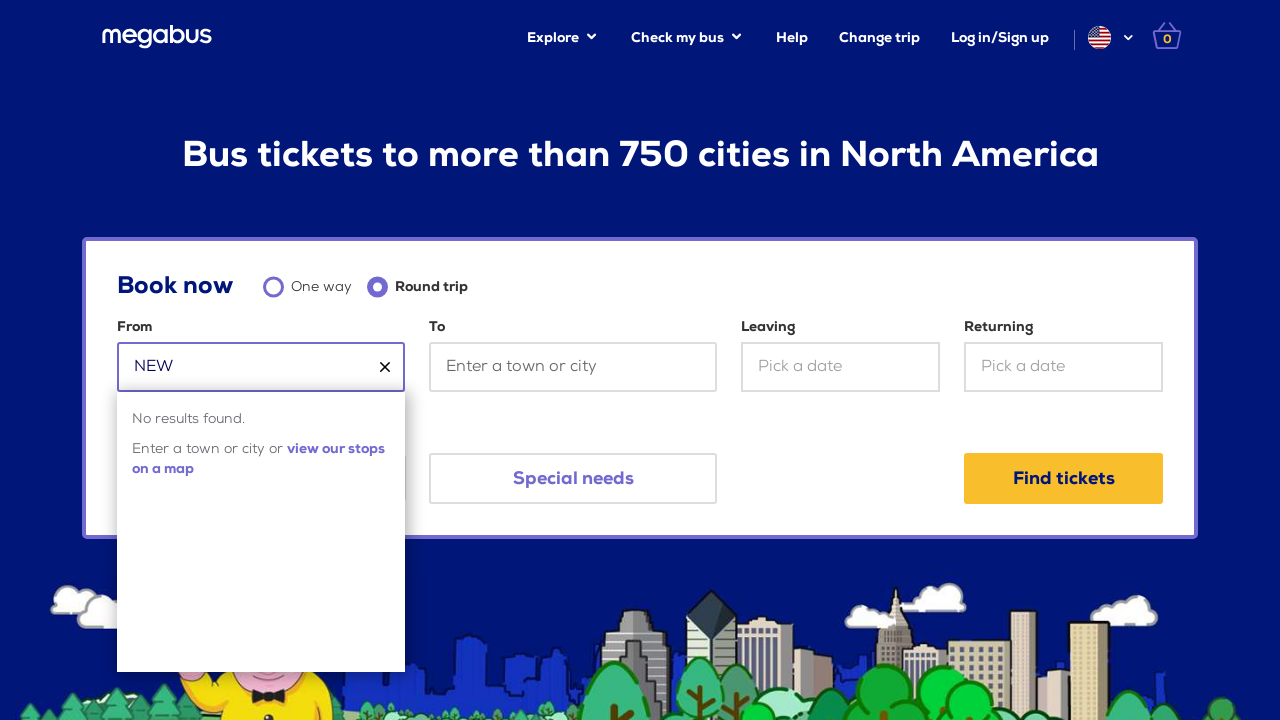

Retrieved current field value: 'NEW'
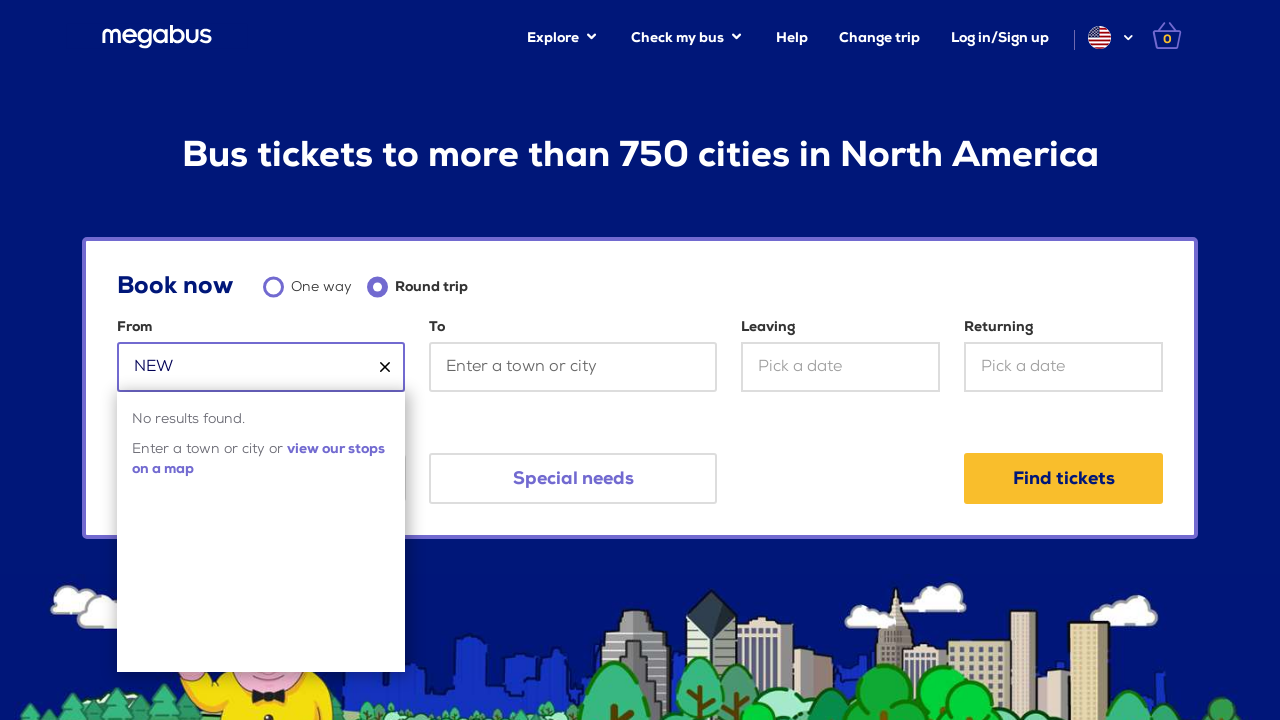

Pressed ArrowDown to move to next dropdown option on #startingAt
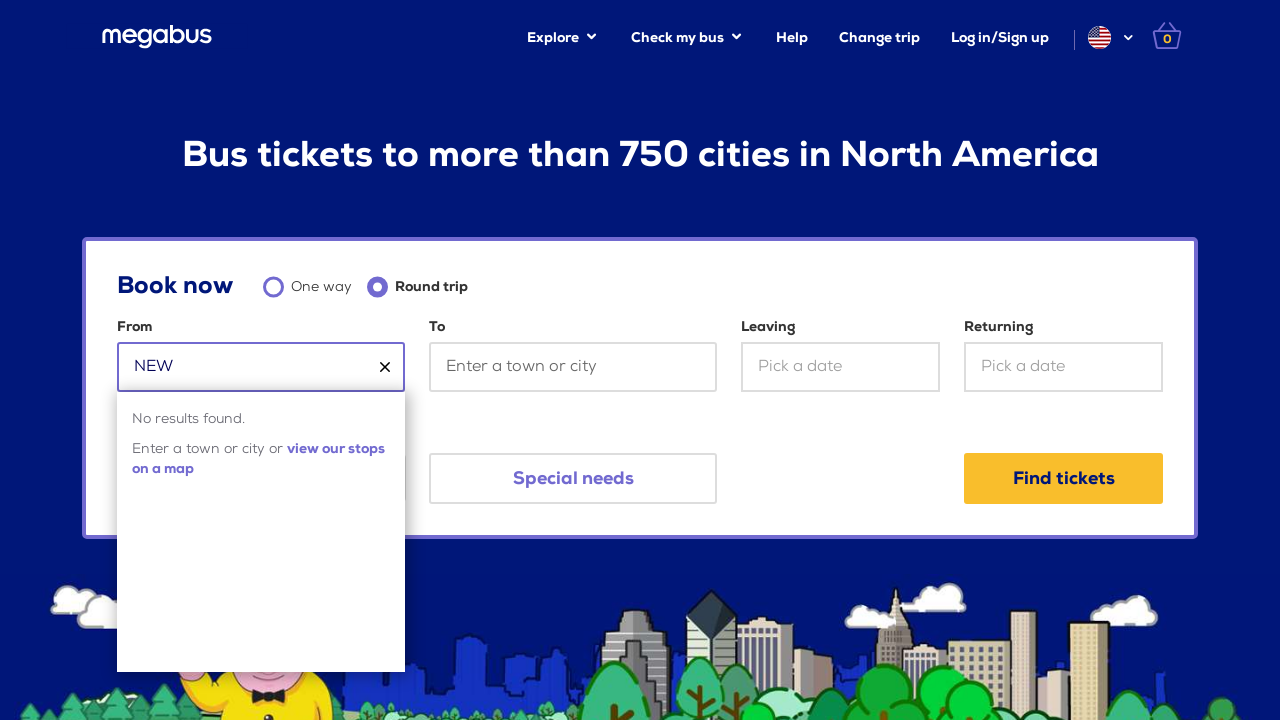

Retrieved current field value: 'NEW'
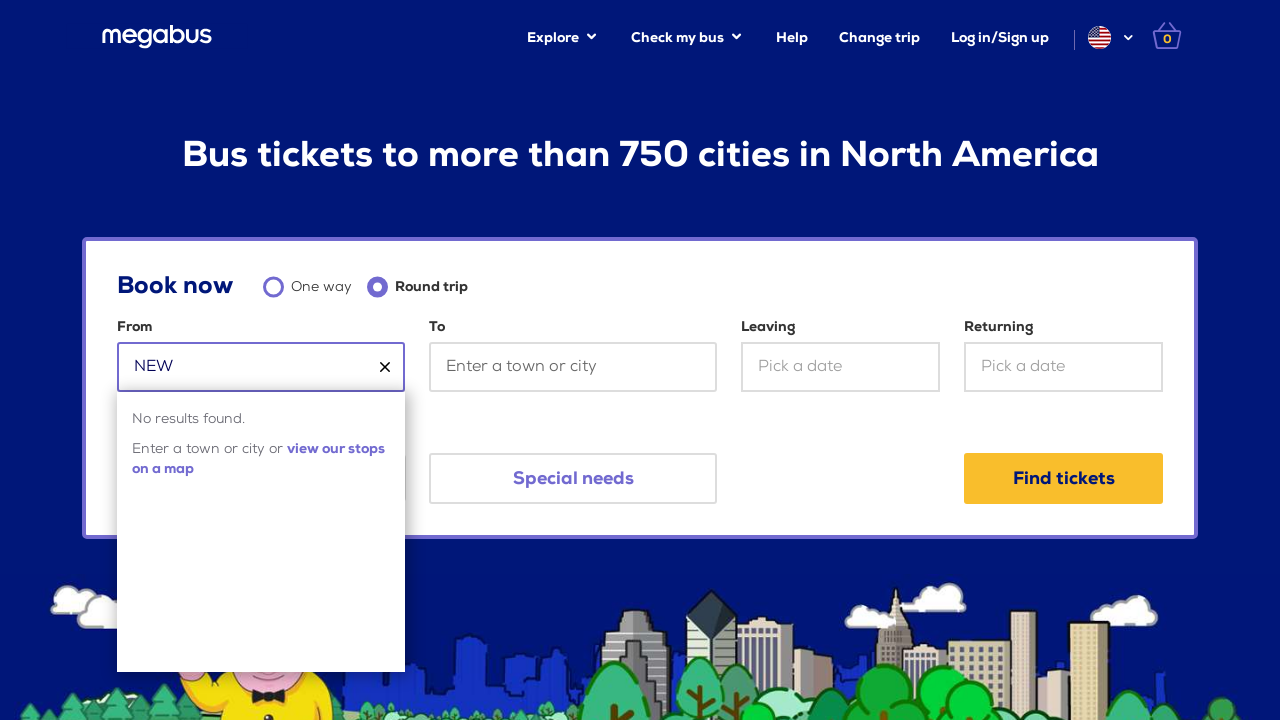

Pressed ArrowDown to move to next dropdown option on #startingAt
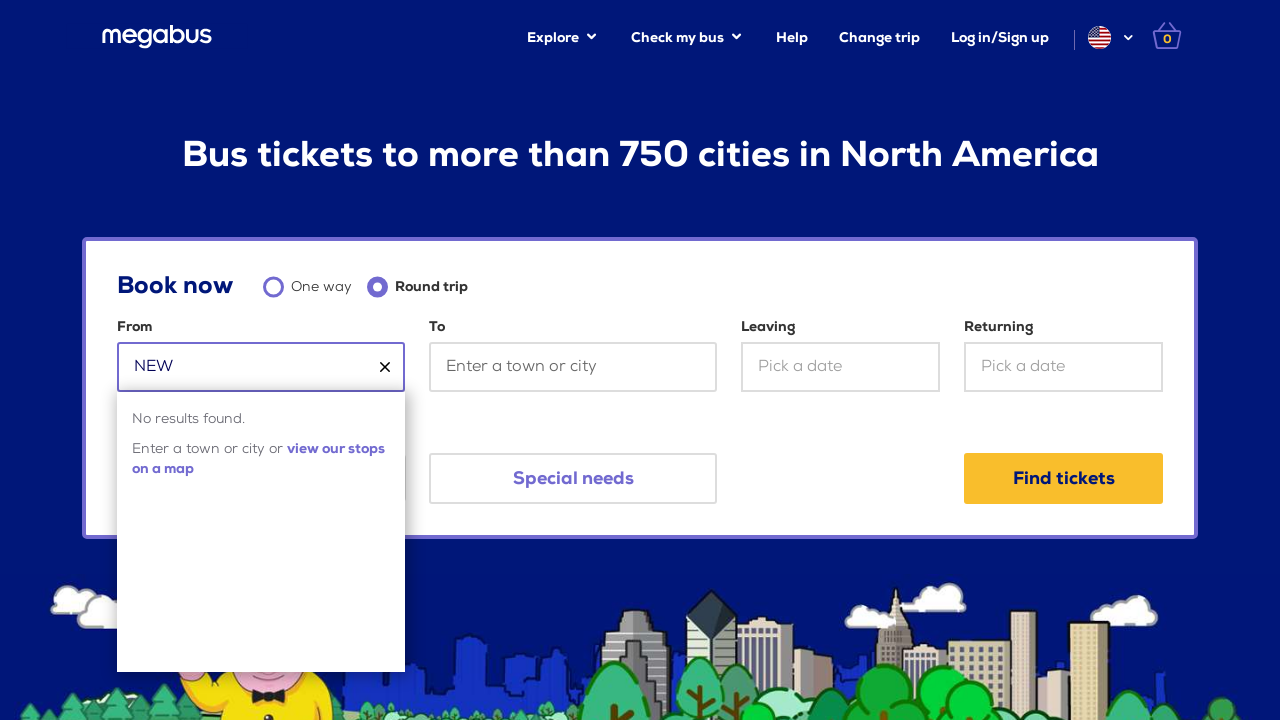

Retrieved current field value: 'NEW'
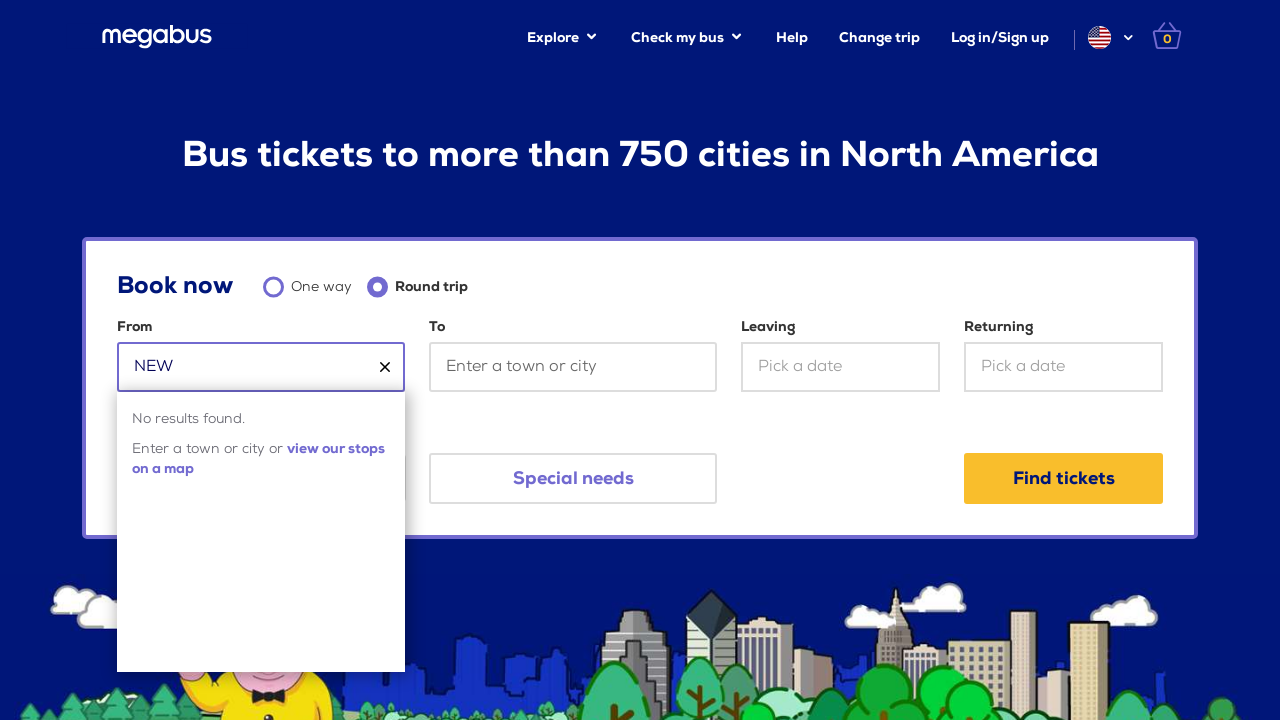

Pressed ArrowDown to move to next dropdown option on #startingAt
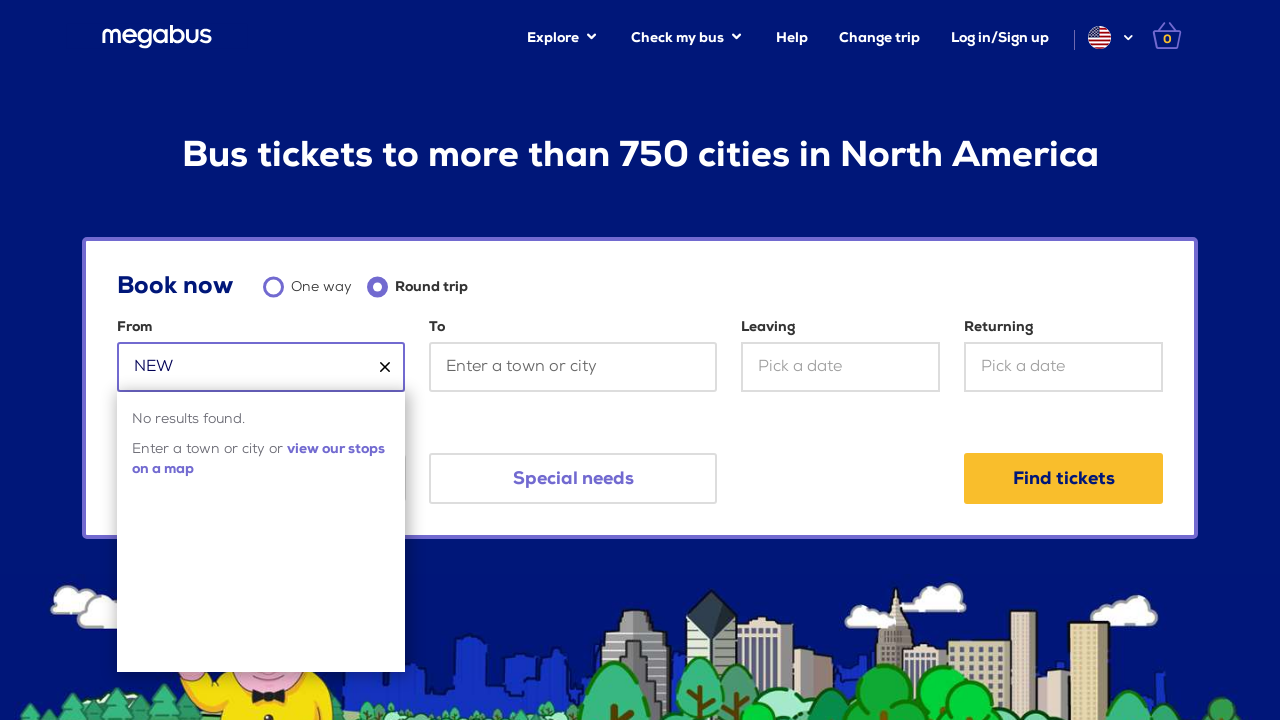

Retrieved current field value: 'NEW'
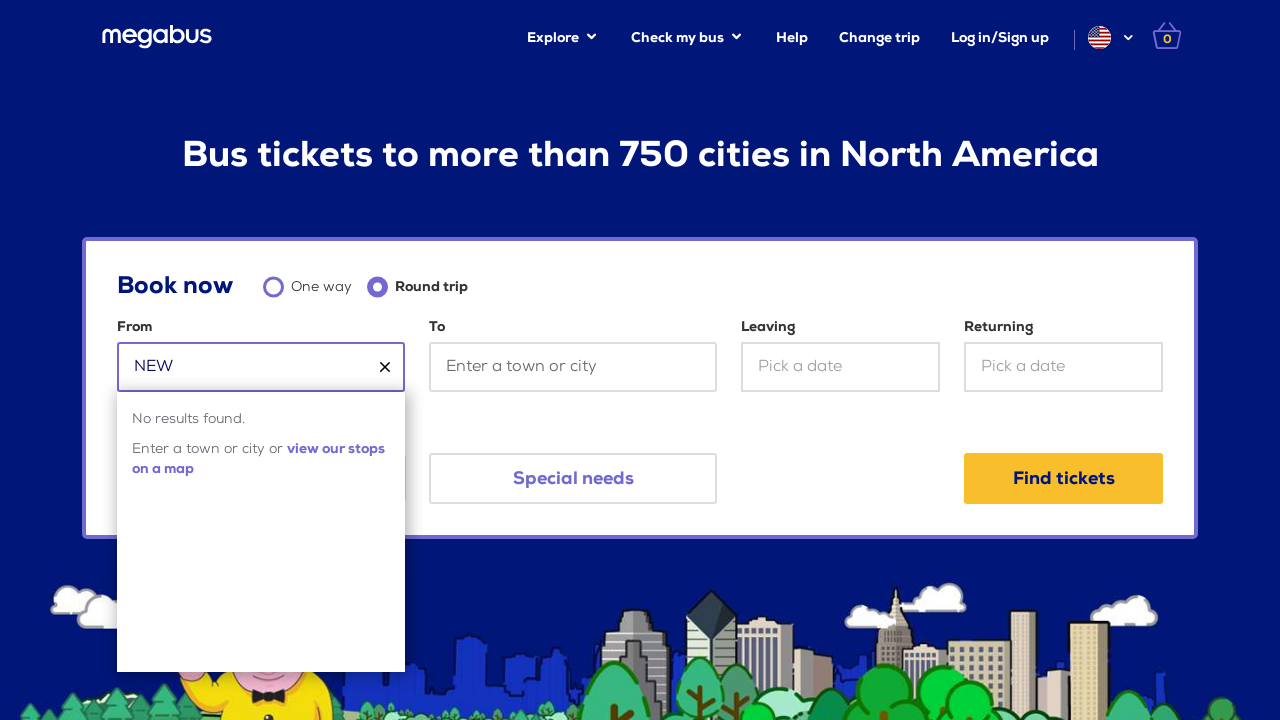

Pressed ArrowDown to move to next dropdown option on #startingAt
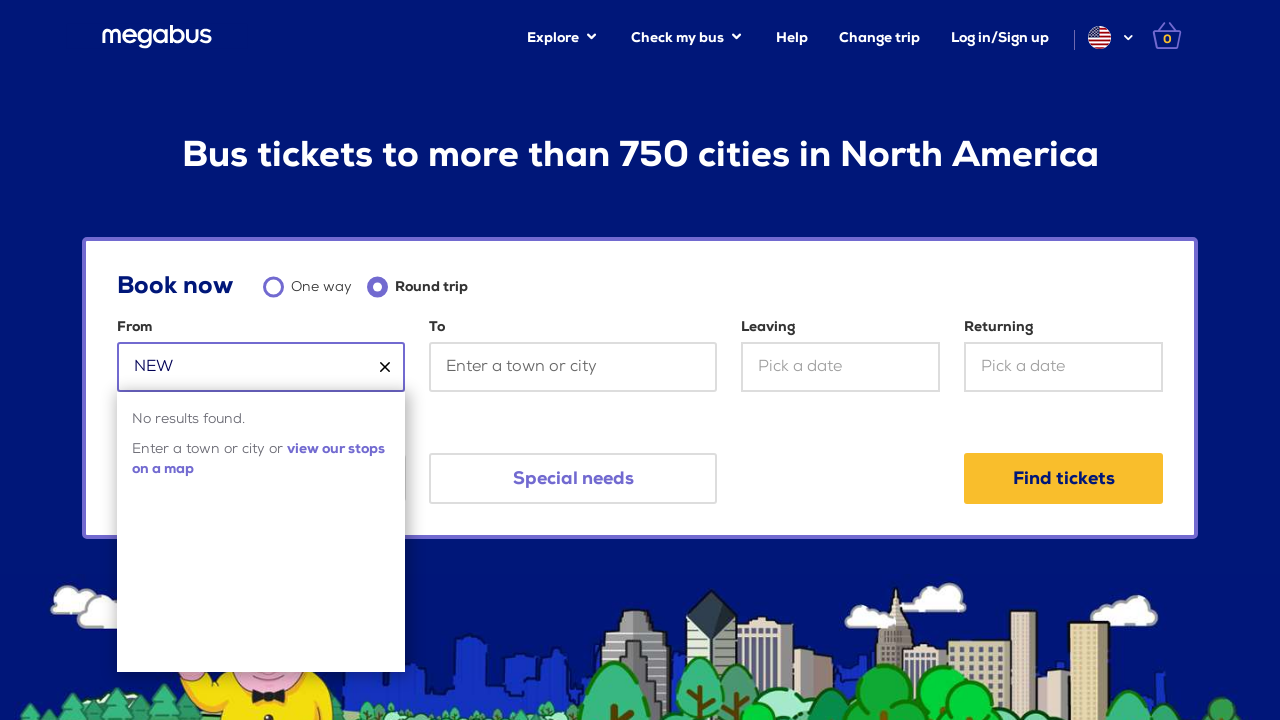

Retrieved current field value: 'NEW'
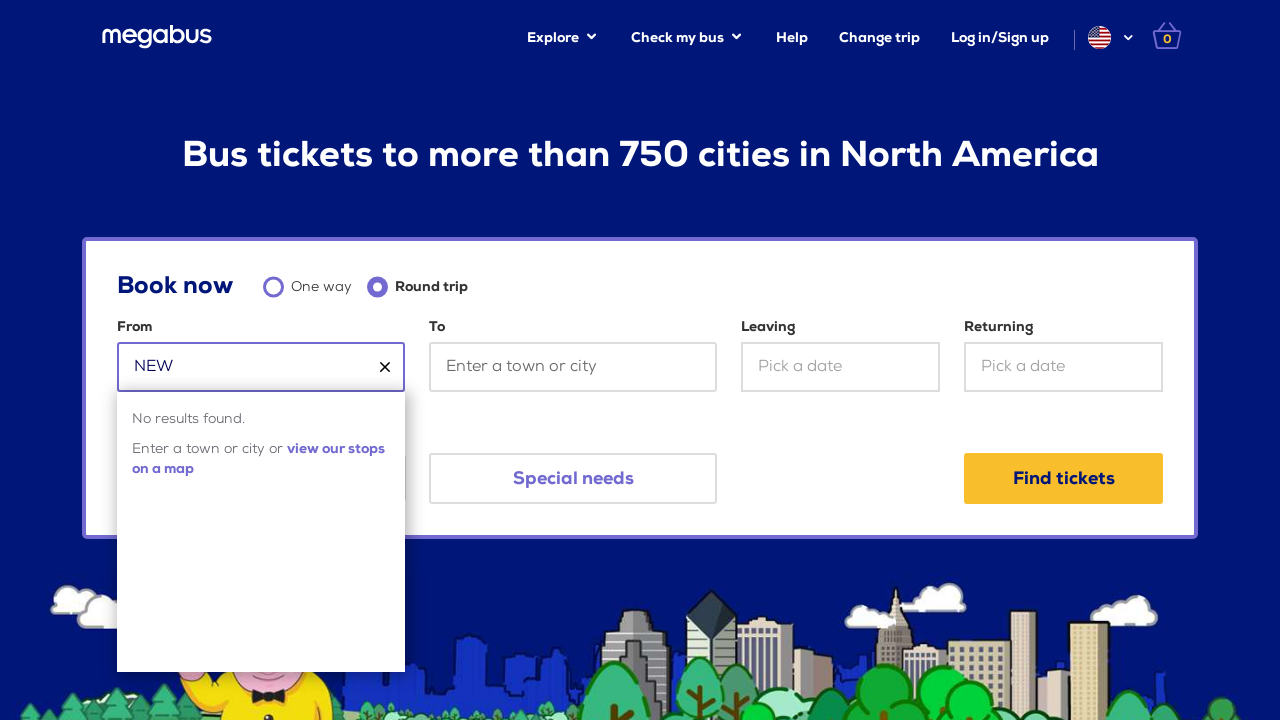

Pressed ArrowDown to move to next dropdown option on #startingAt
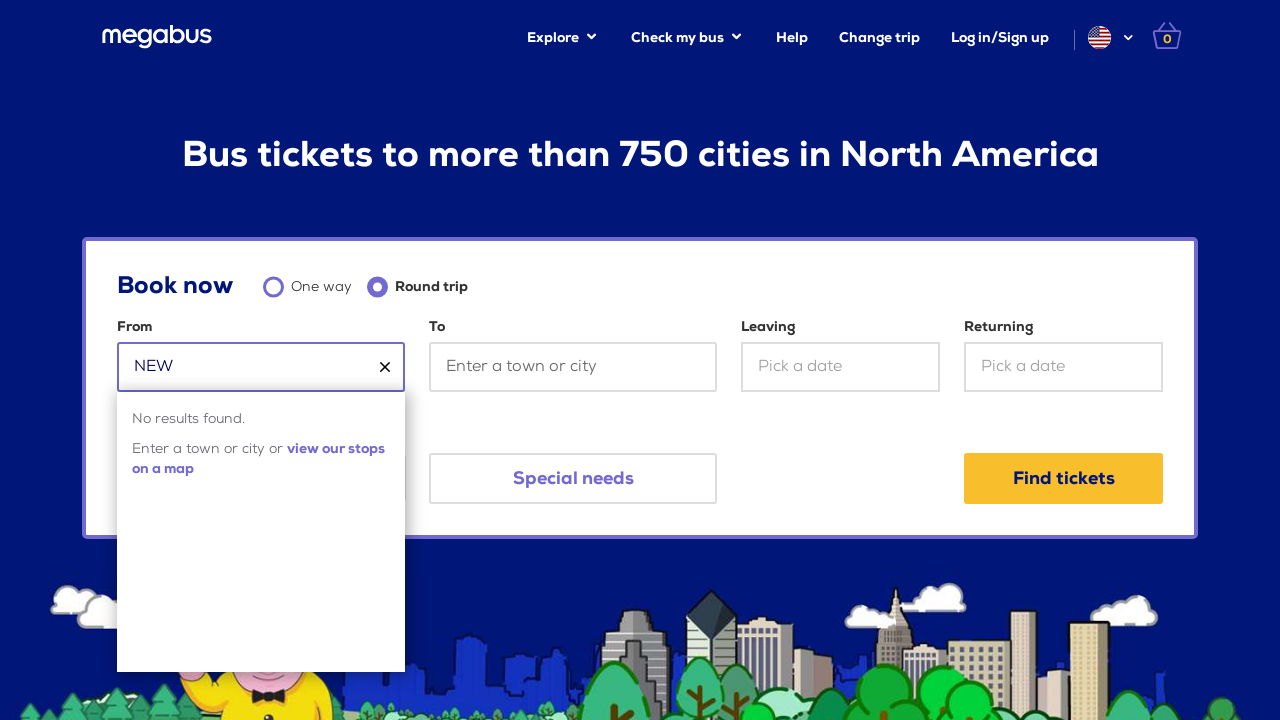

Retrieved current field value: 'NEW'
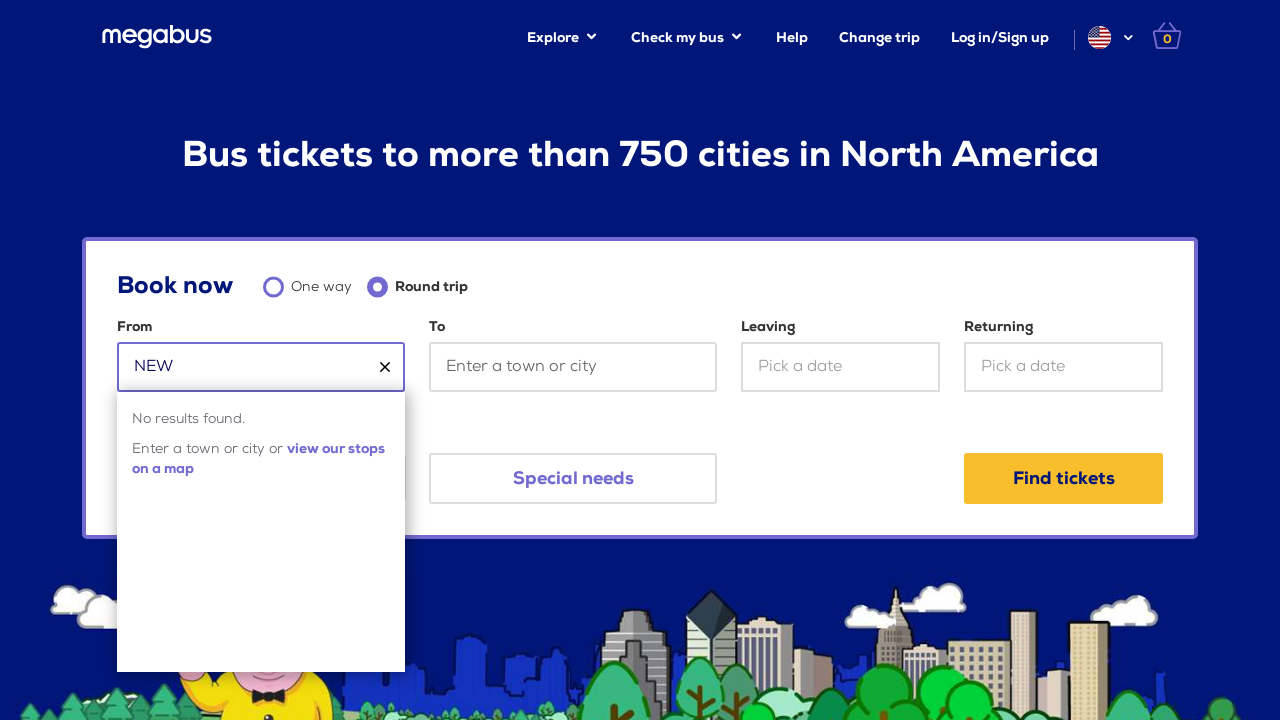

Pressed ArrowDown to move to next dropdown option on #startingAt
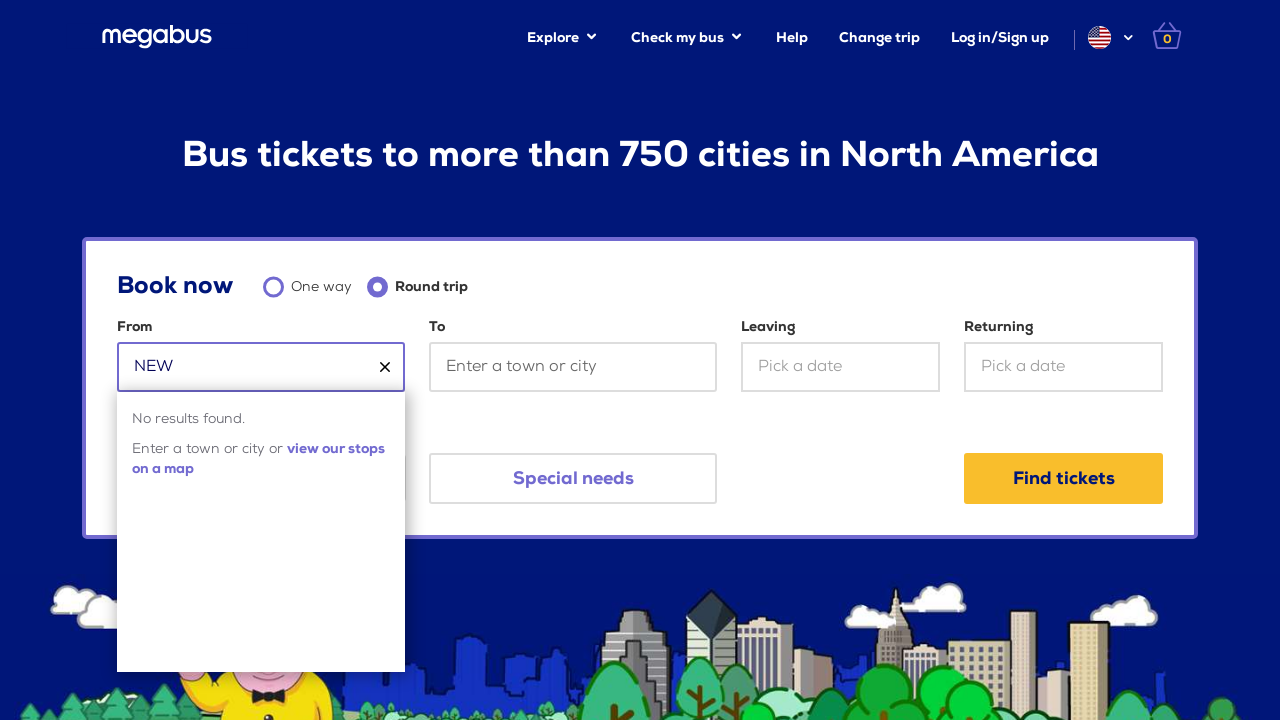

Retrieved current field value: 'NEW'
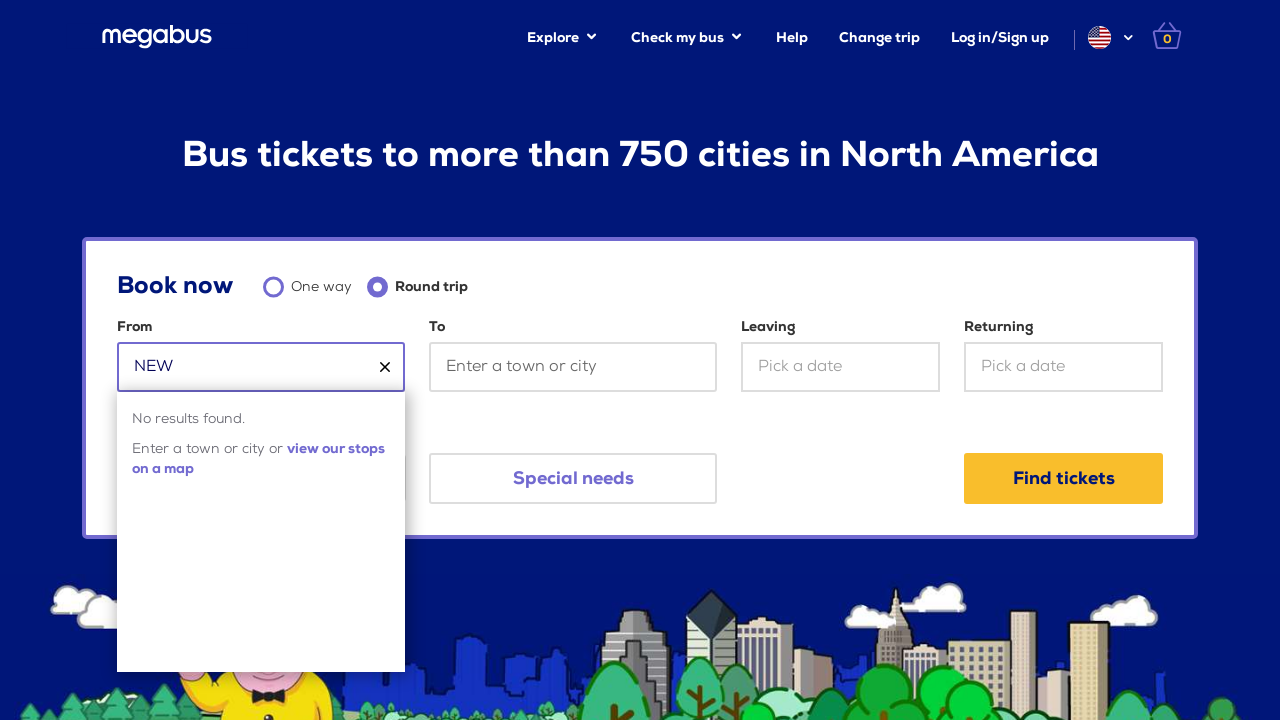

Pressed ArrowDown to move to next dropdown option on #startingAt
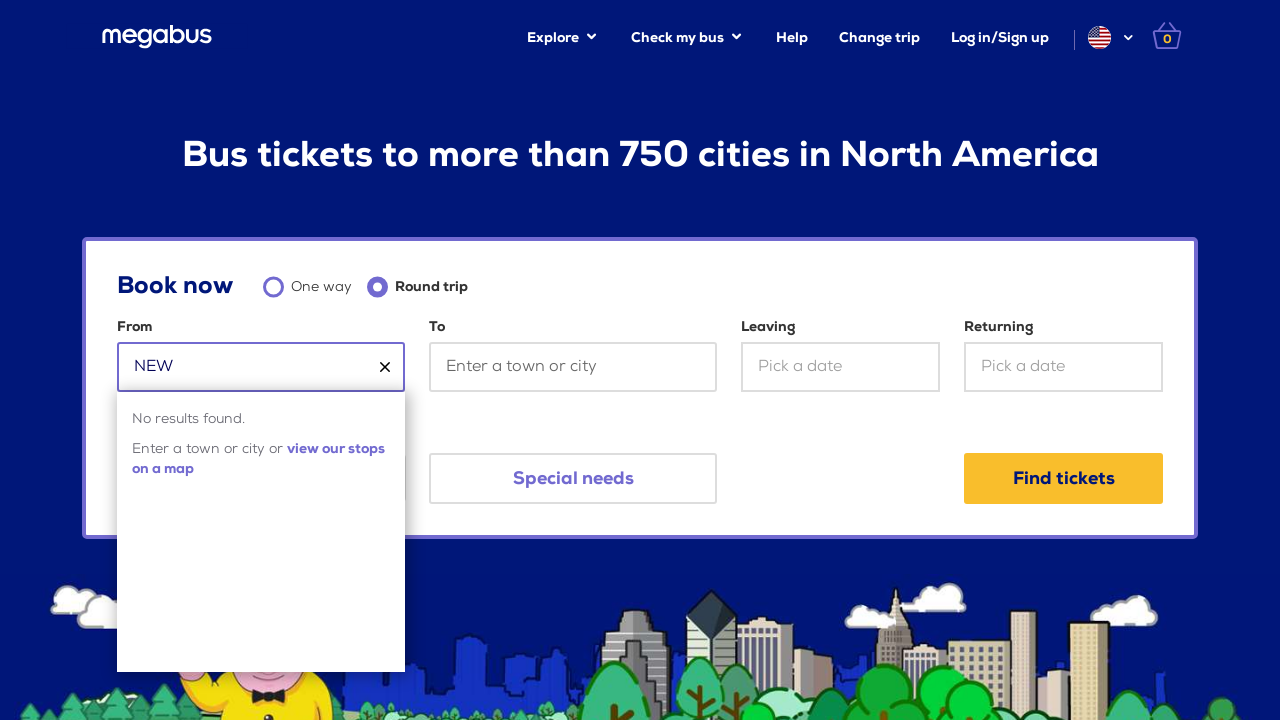

Retrieved current field value: 'NEW'
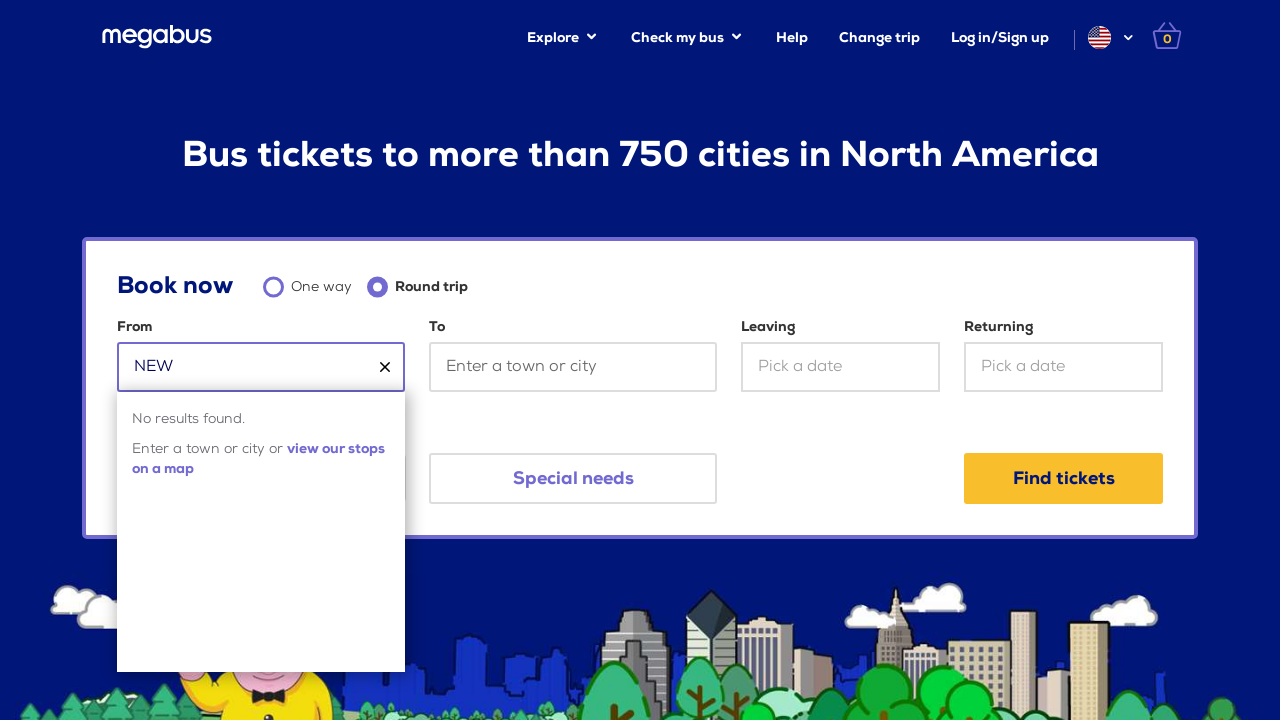

Pressed ArrowDown to move to next dropdown option on #startingAt
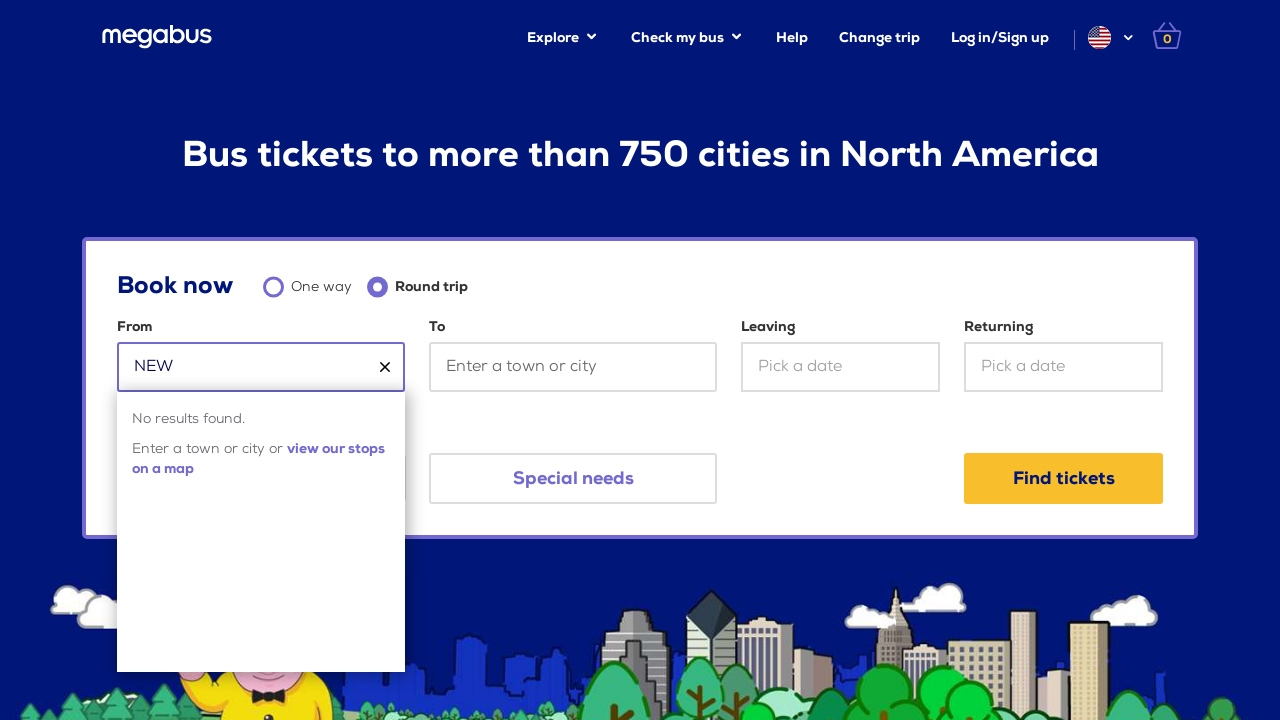

Reached maximum attempts without finding the city
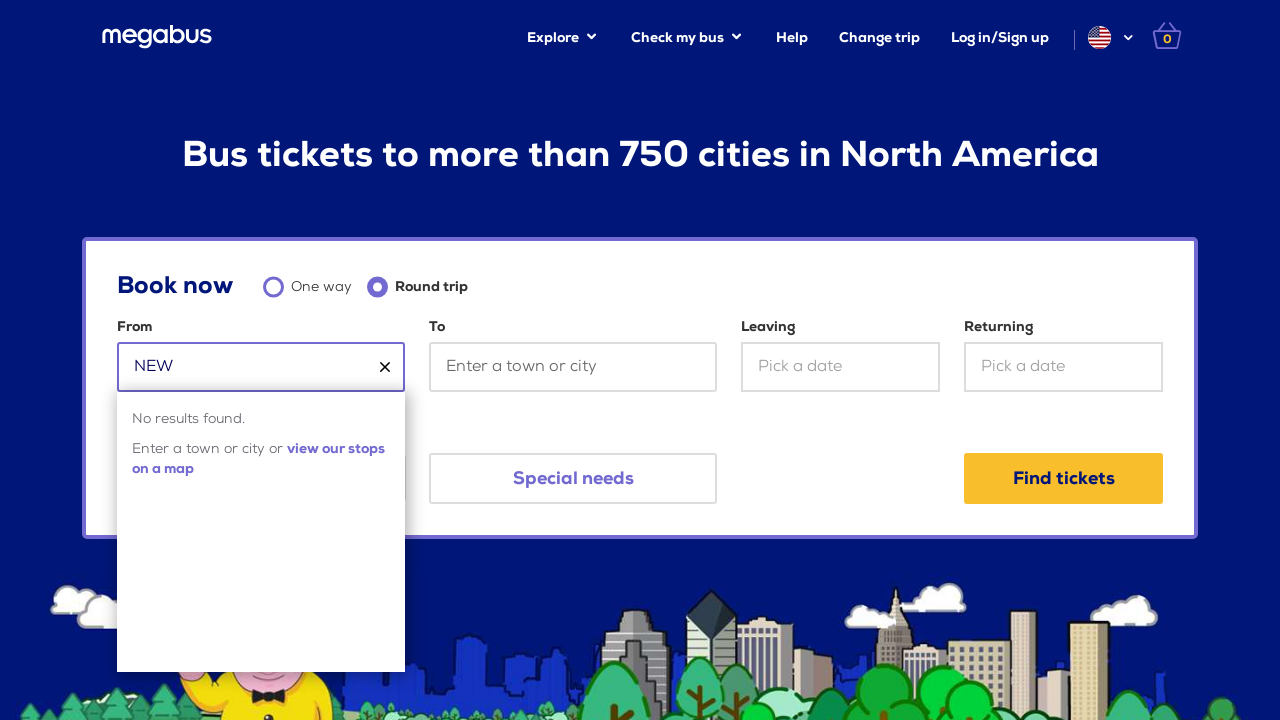

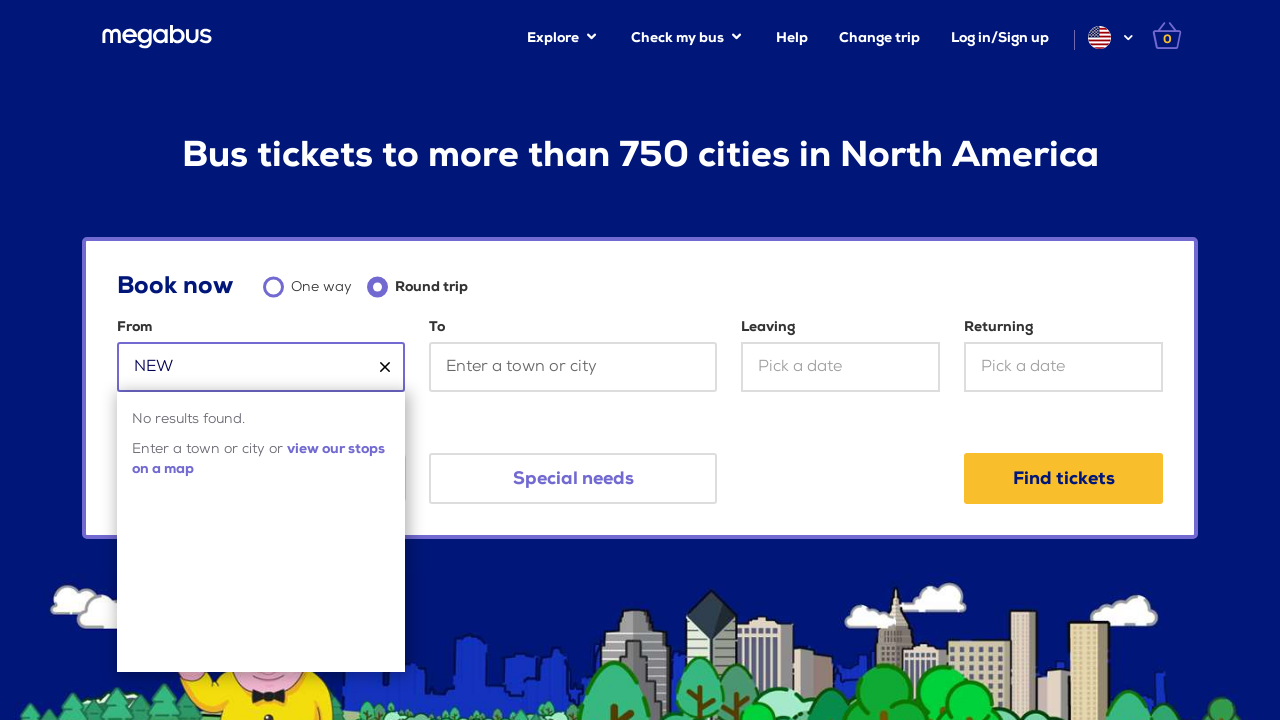